Tests the product filter functionality by searching for "Rice" and verifying that filtered results match the search term

Starting URL: https://rahulshettyacademy.com/seleniumPractise/#/offers

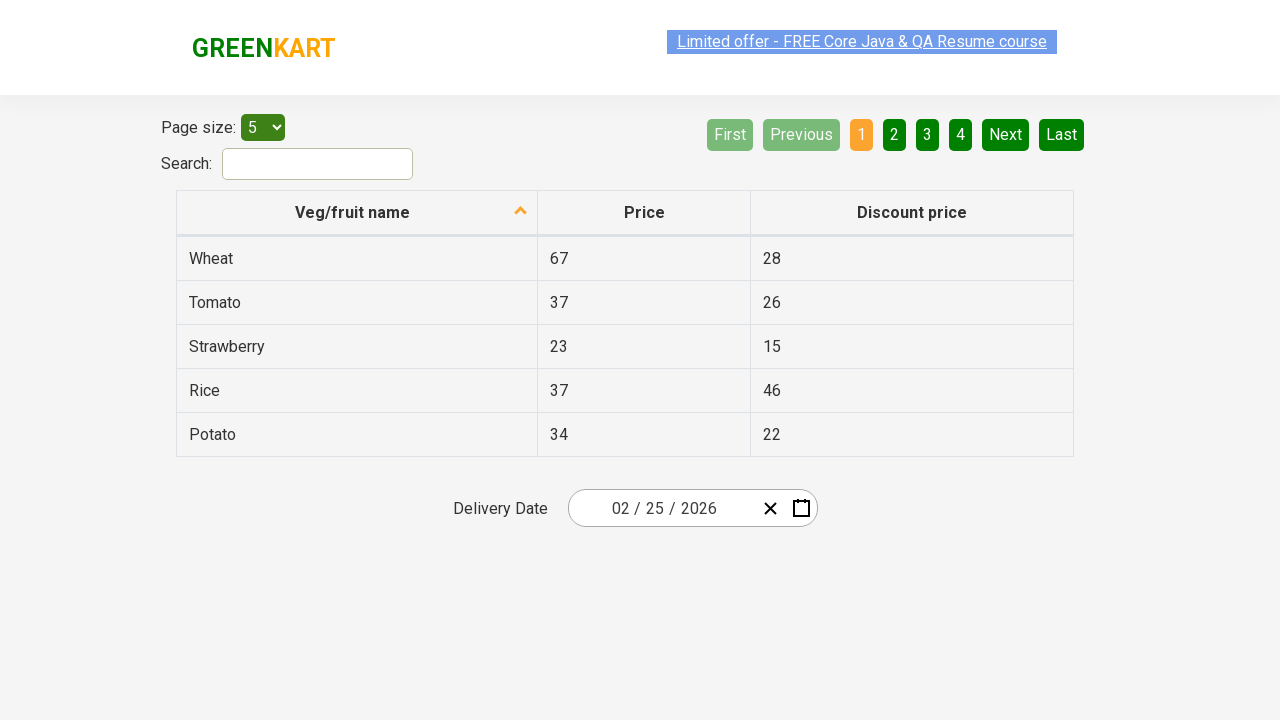

Entered 'Rice' in the filter search field on #search-field
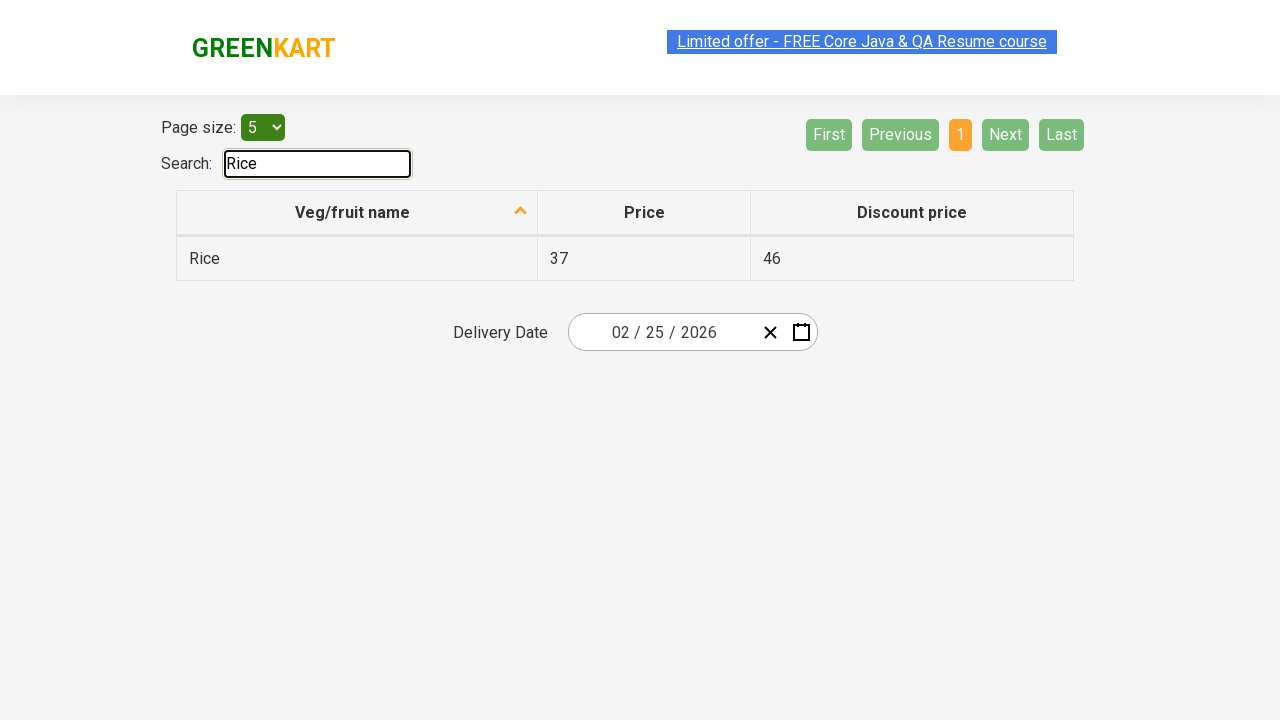

Waited for filter to apply
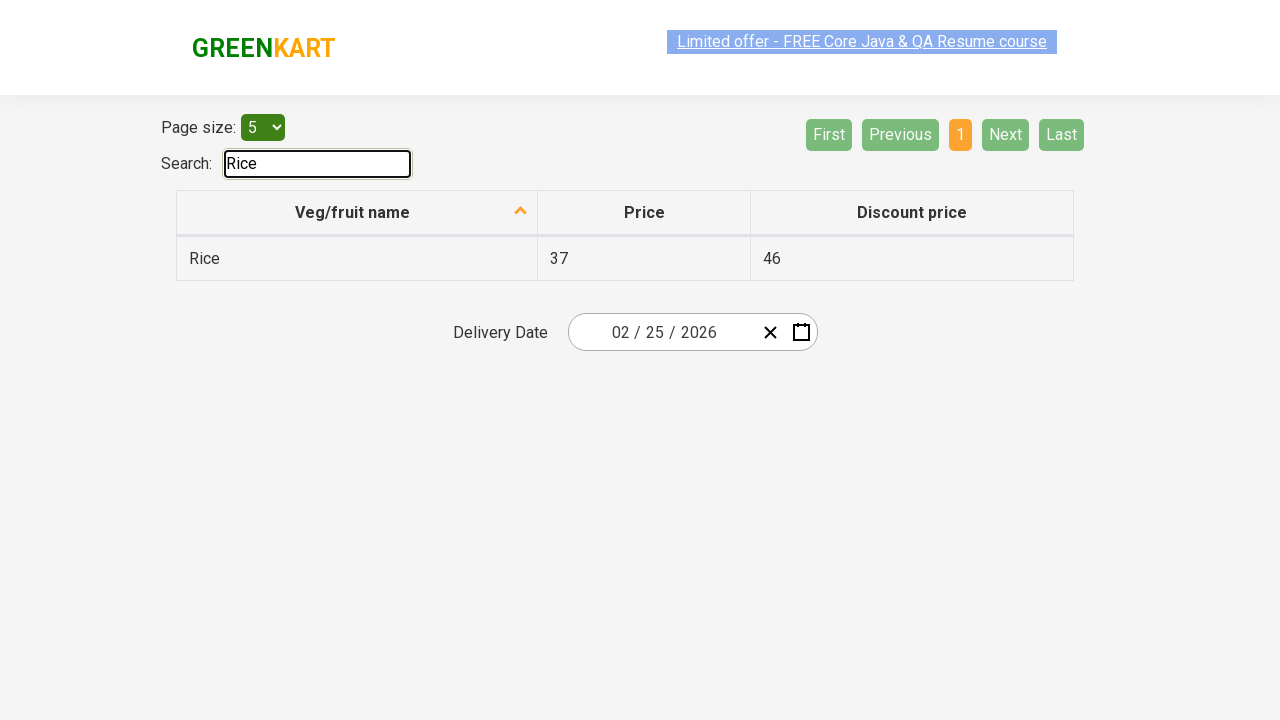

Retrieved all filtered product items from table
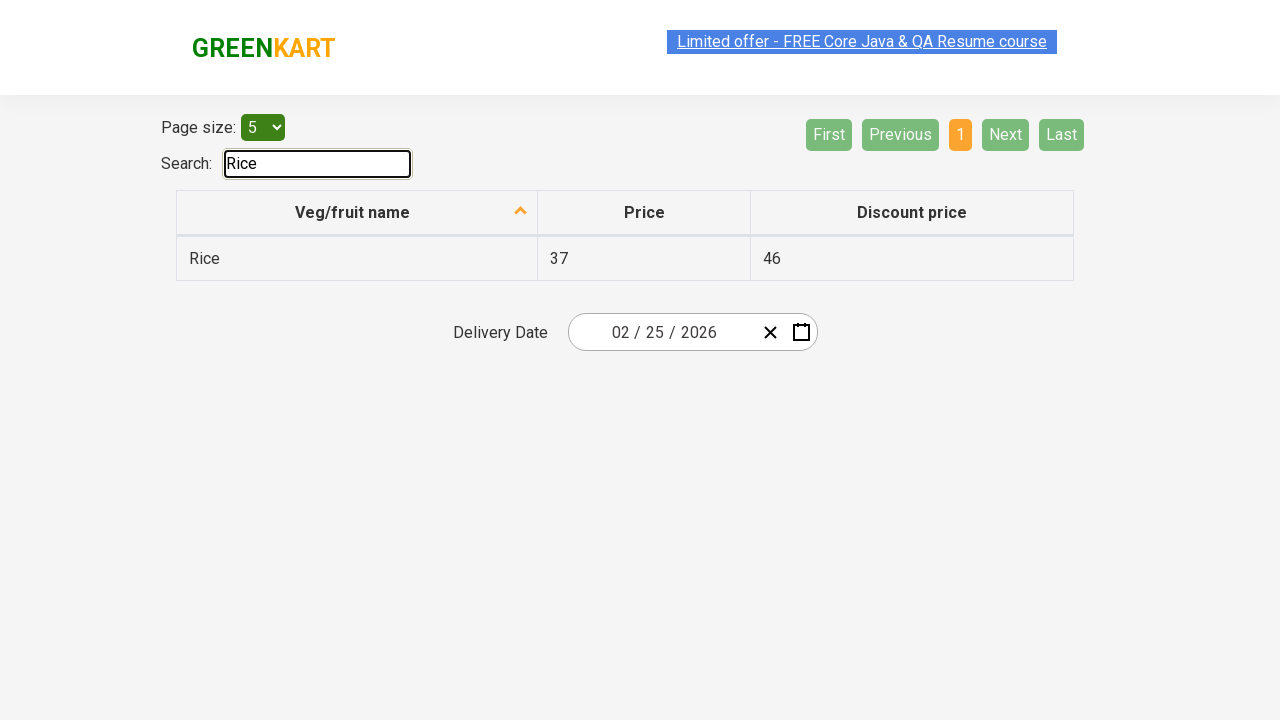

Verified filtered result 'Rice' contains 'Rice'
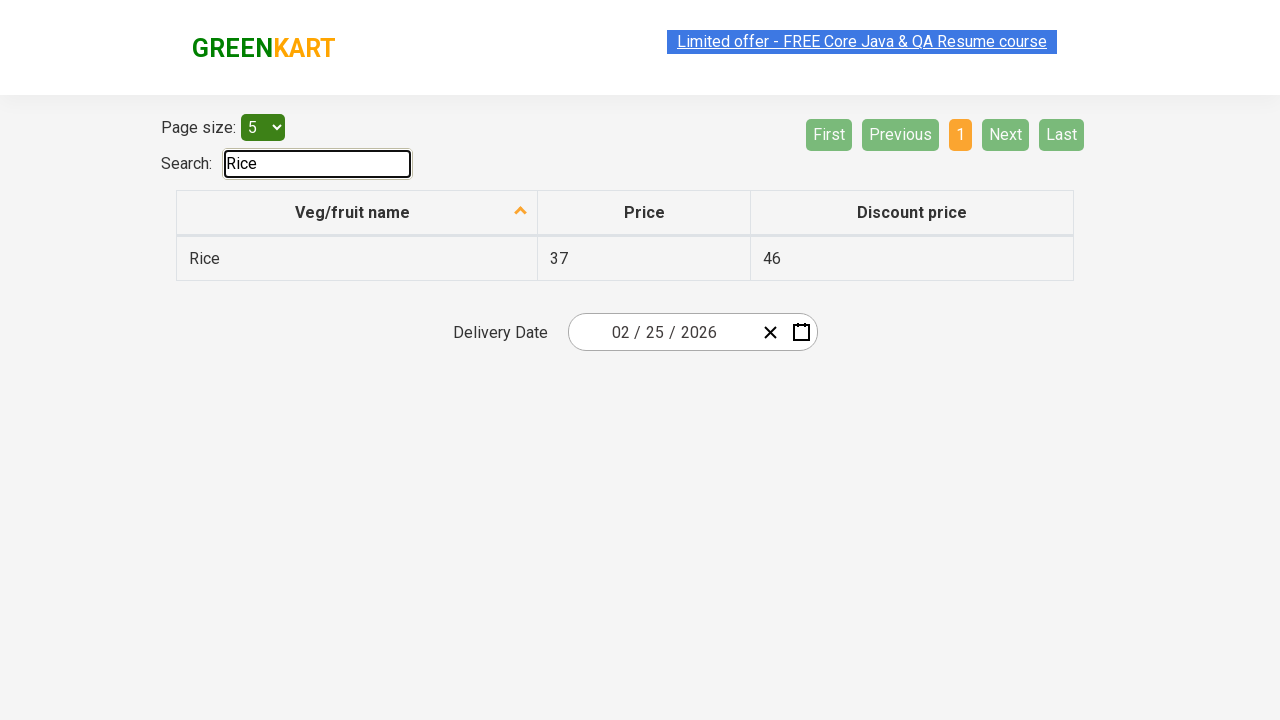

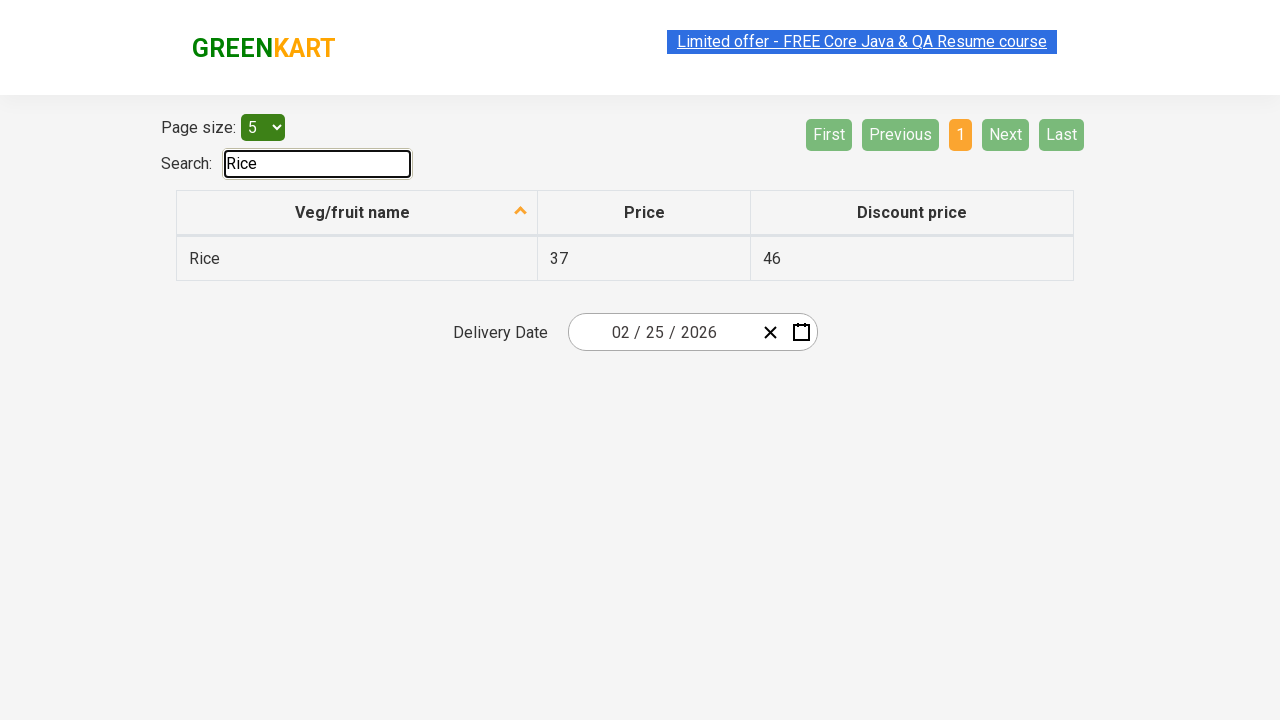